Tests JavaScript alert handling functionality including accepting a simple alert, dismissing a confirmation dialog, and entering text in a prompt dialog then accepting it.

Starting URL: https://letcode.in/alert

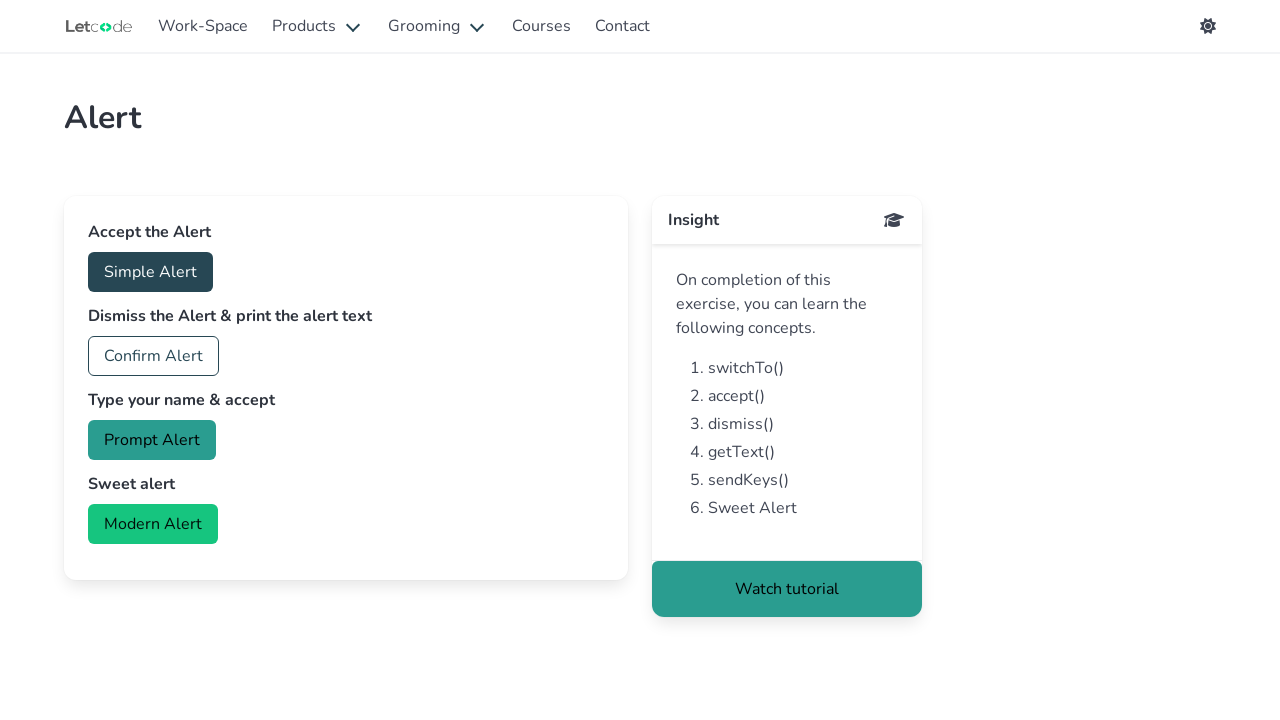

Clicked button to trigger simple alert at (150, 272) on #accept
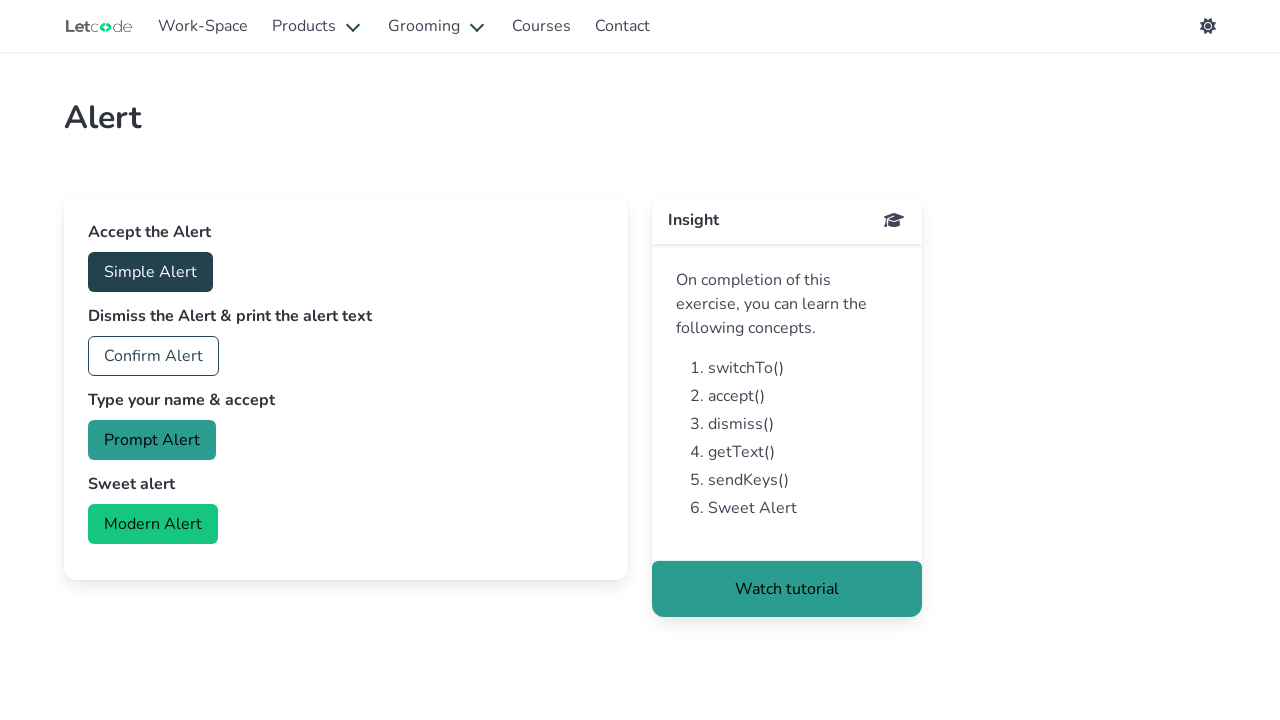

Set up dialog handler to accept alerts
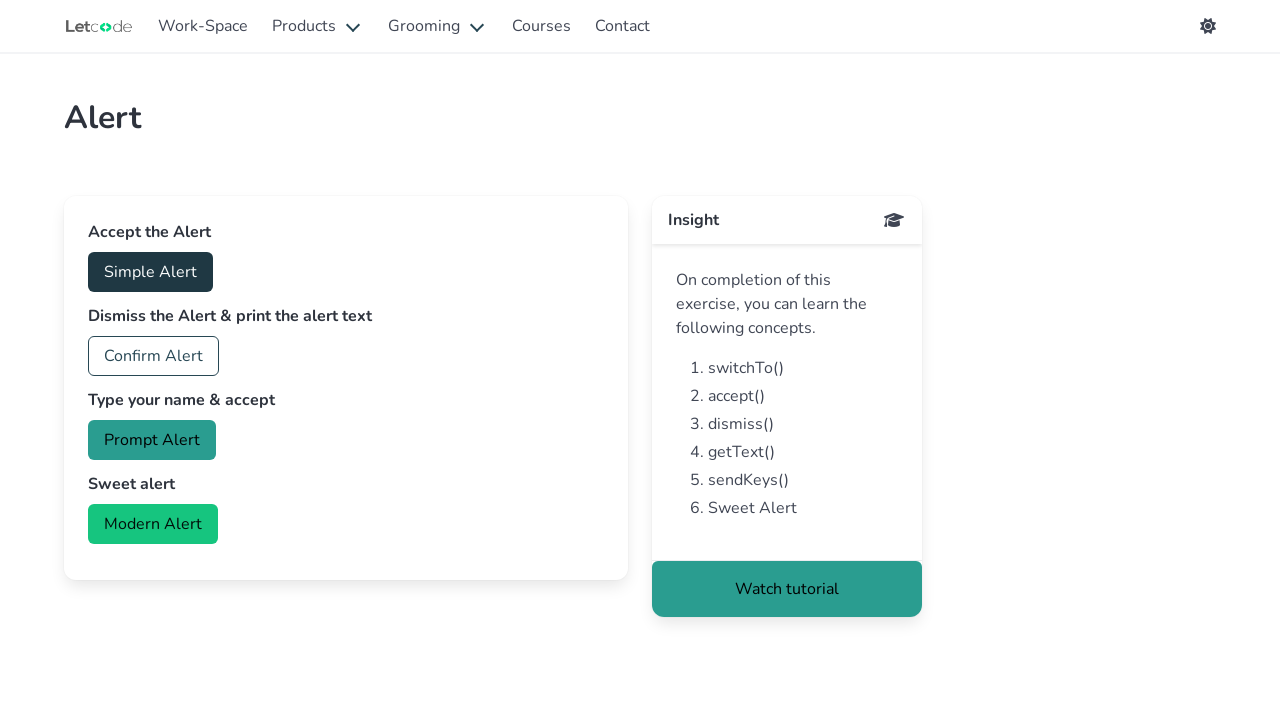

Clicked accept button and handled simple alert at (150, 272) on #accept
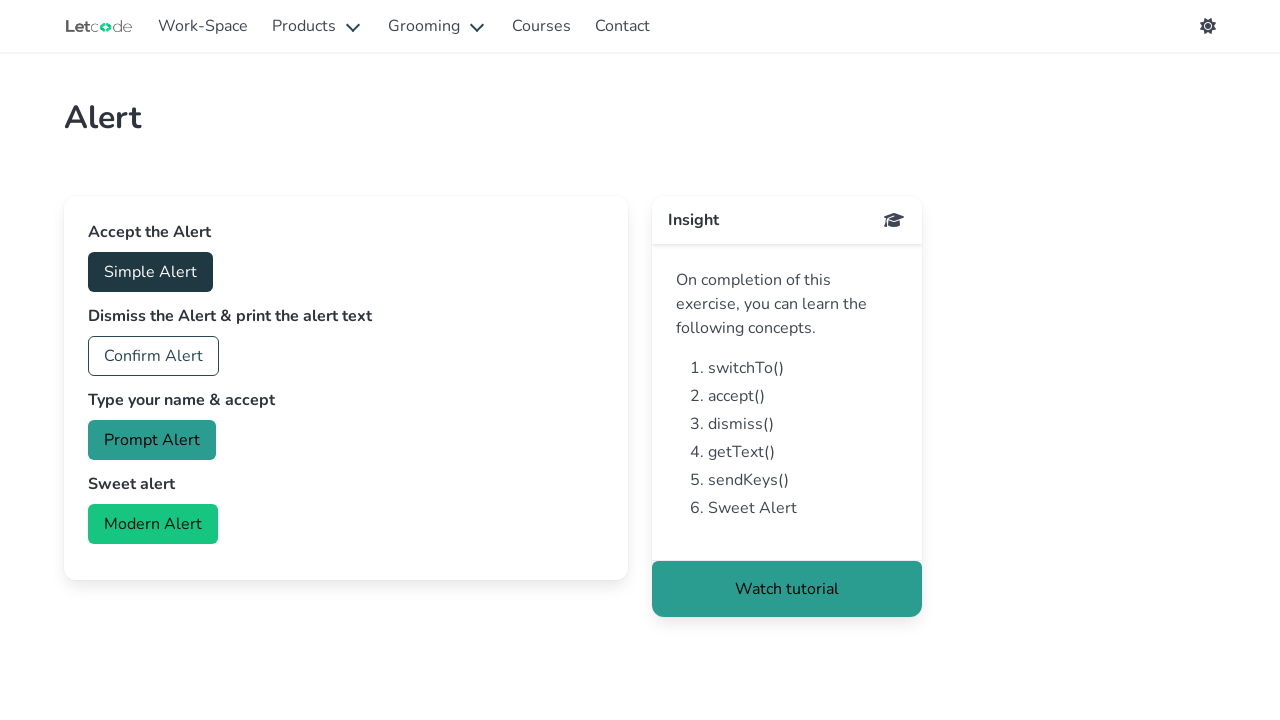

Set up dialog handler to dismiss confirmation dialog
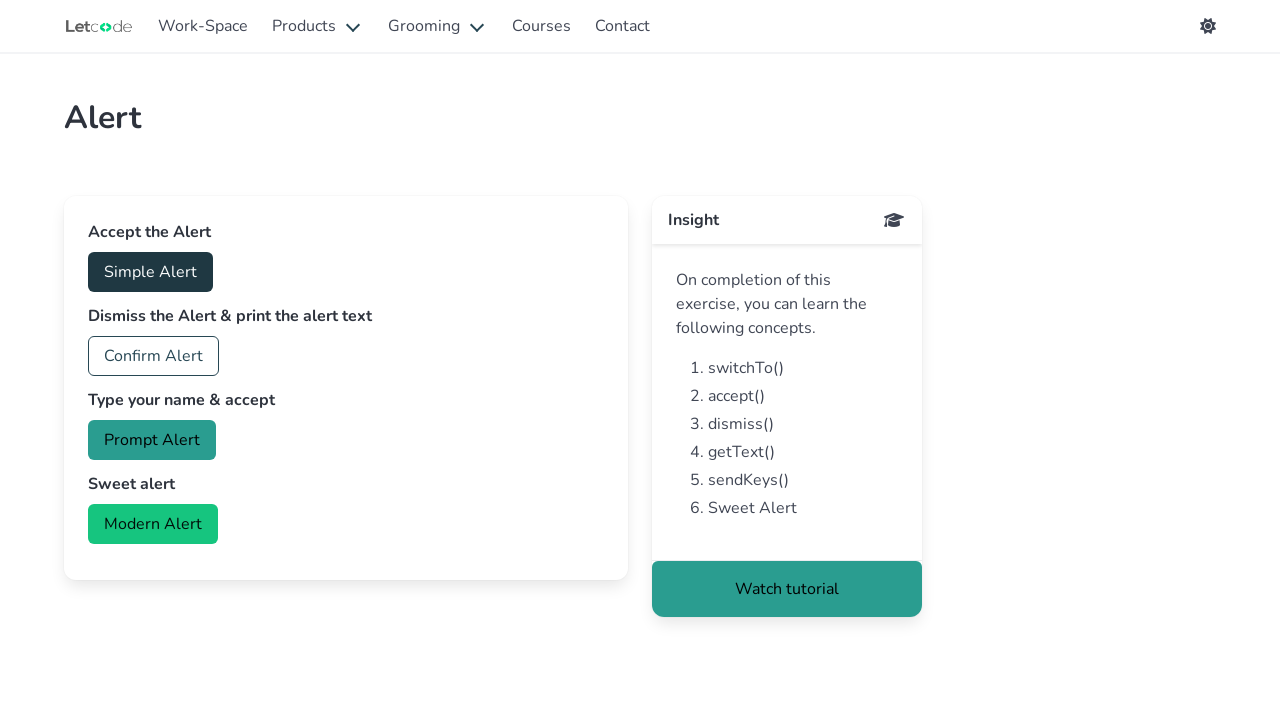

Clicked confirm button and dismissed confirmation dialog at (154, 356) on #confirm
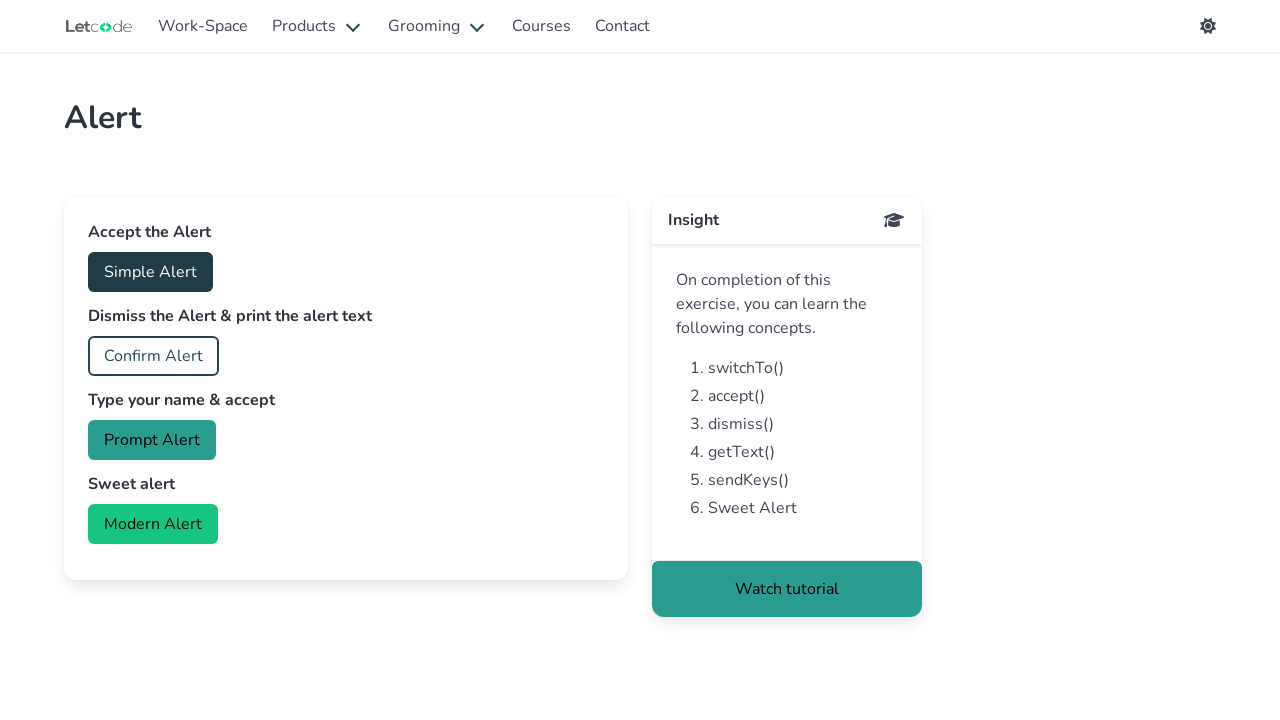

Set up dialog handler to enter text in prompt dialog
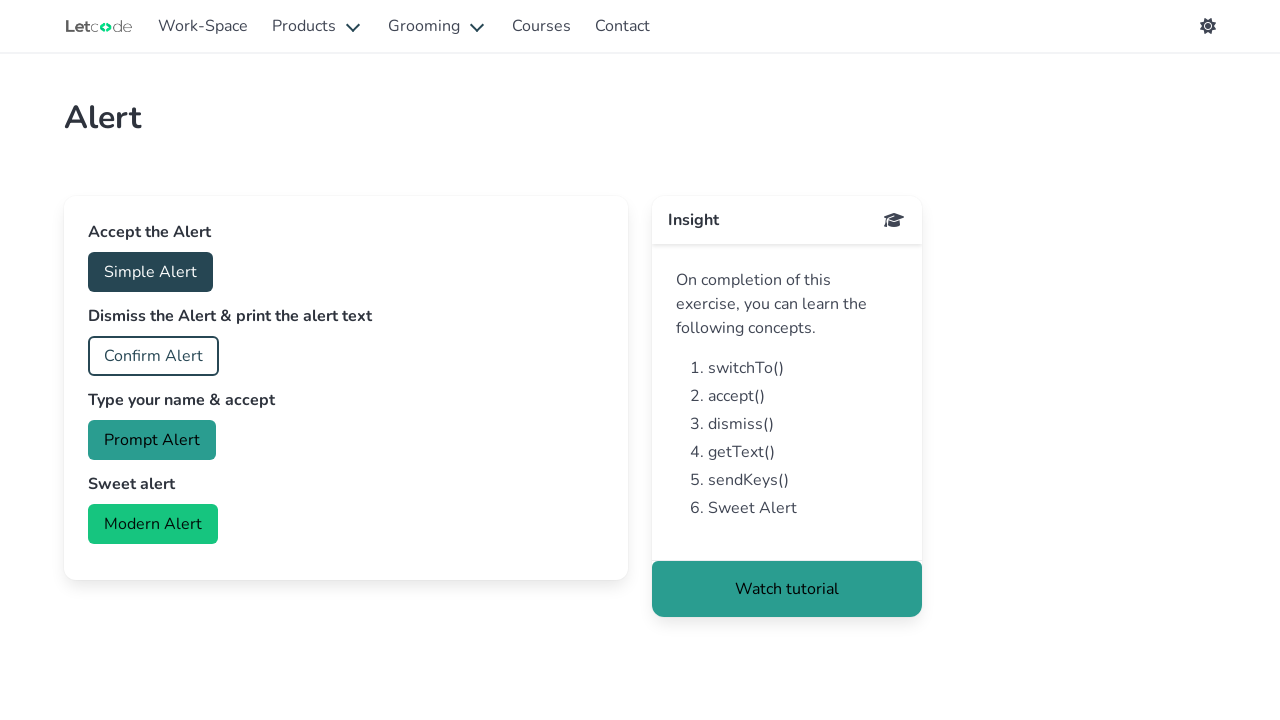

Clicked prompt button and entered 'K Laya' in prompt dialog at (152, 440) on #prompt
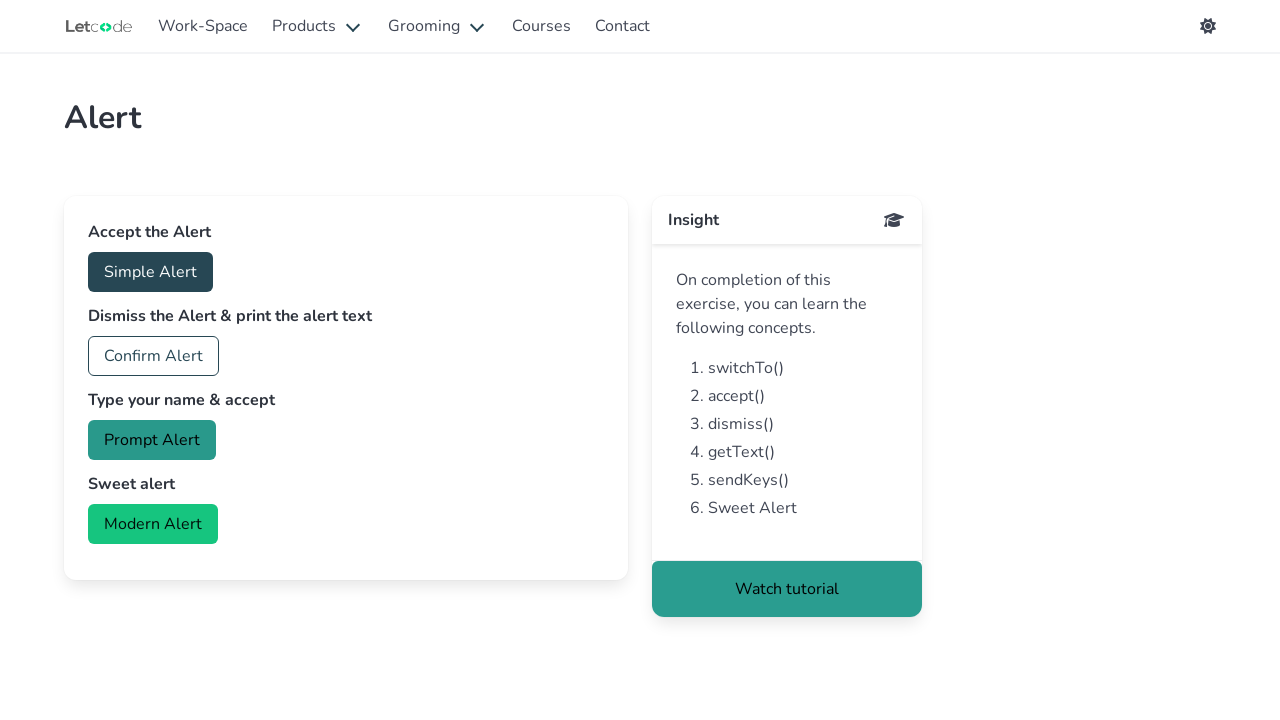

Waited 500ms for the last action to complete
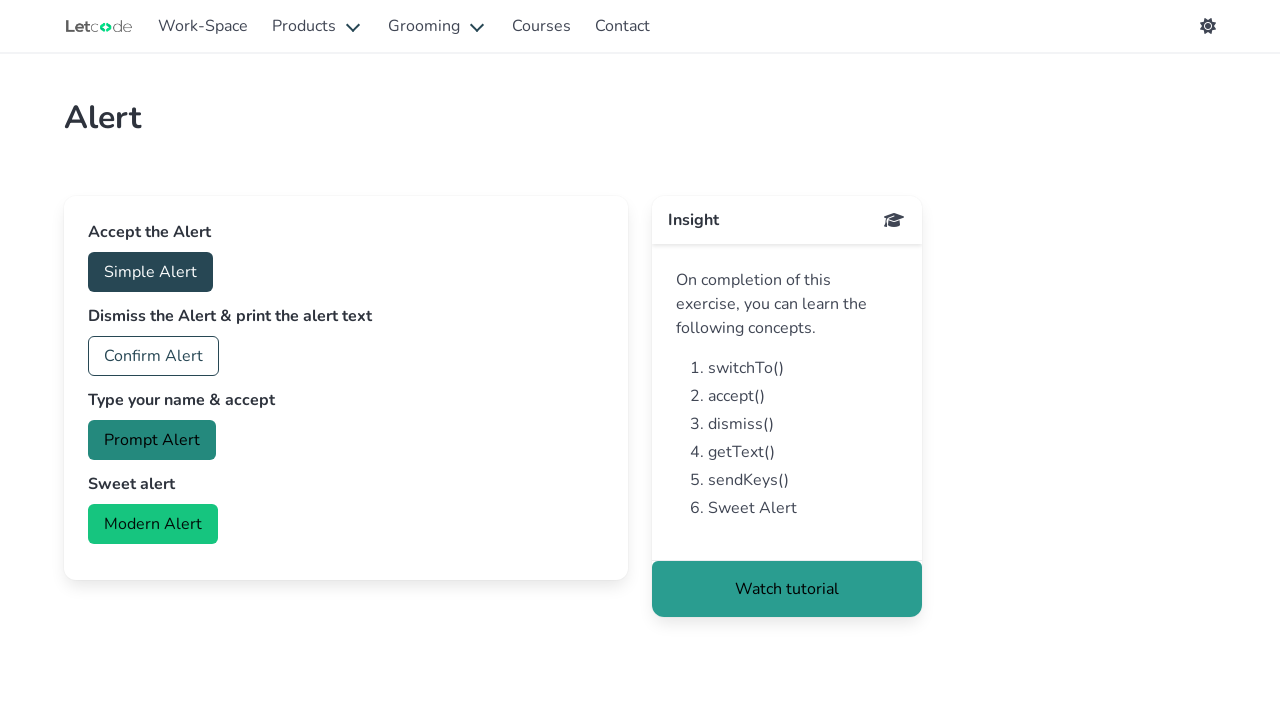

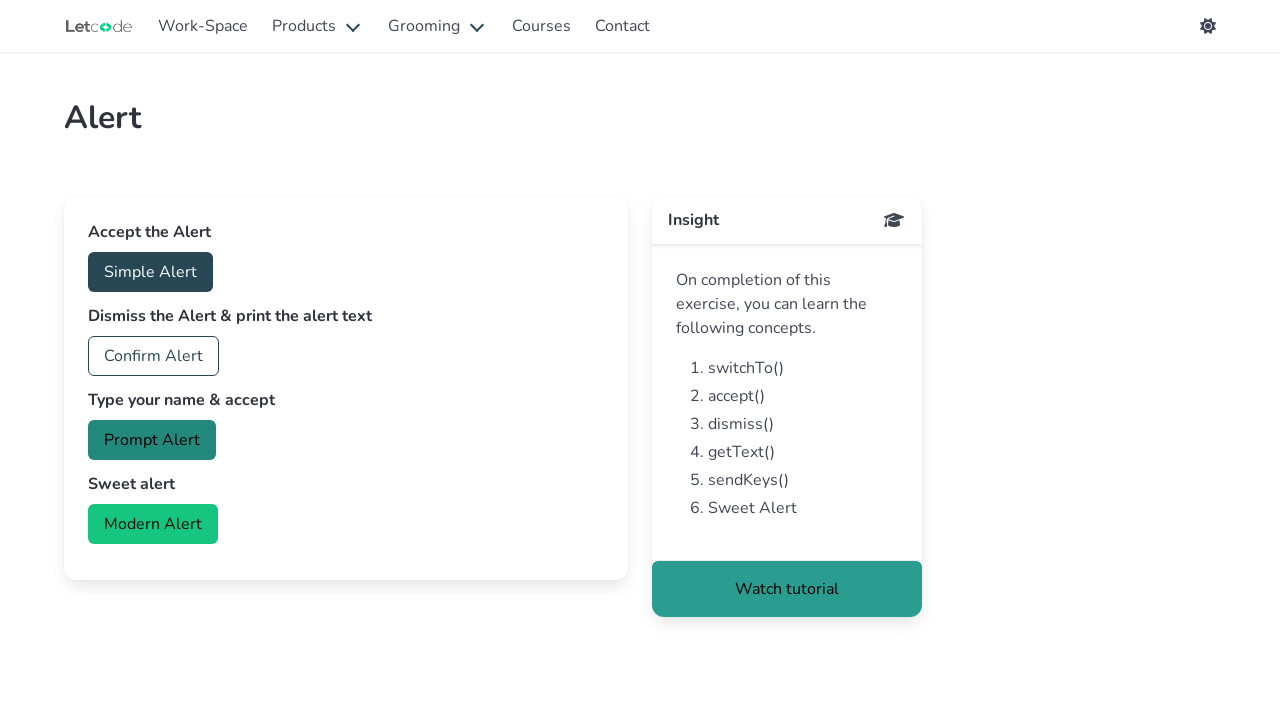